Navigates to vc.ru website and retrieves the page title

Starting URL: https://vc.ru

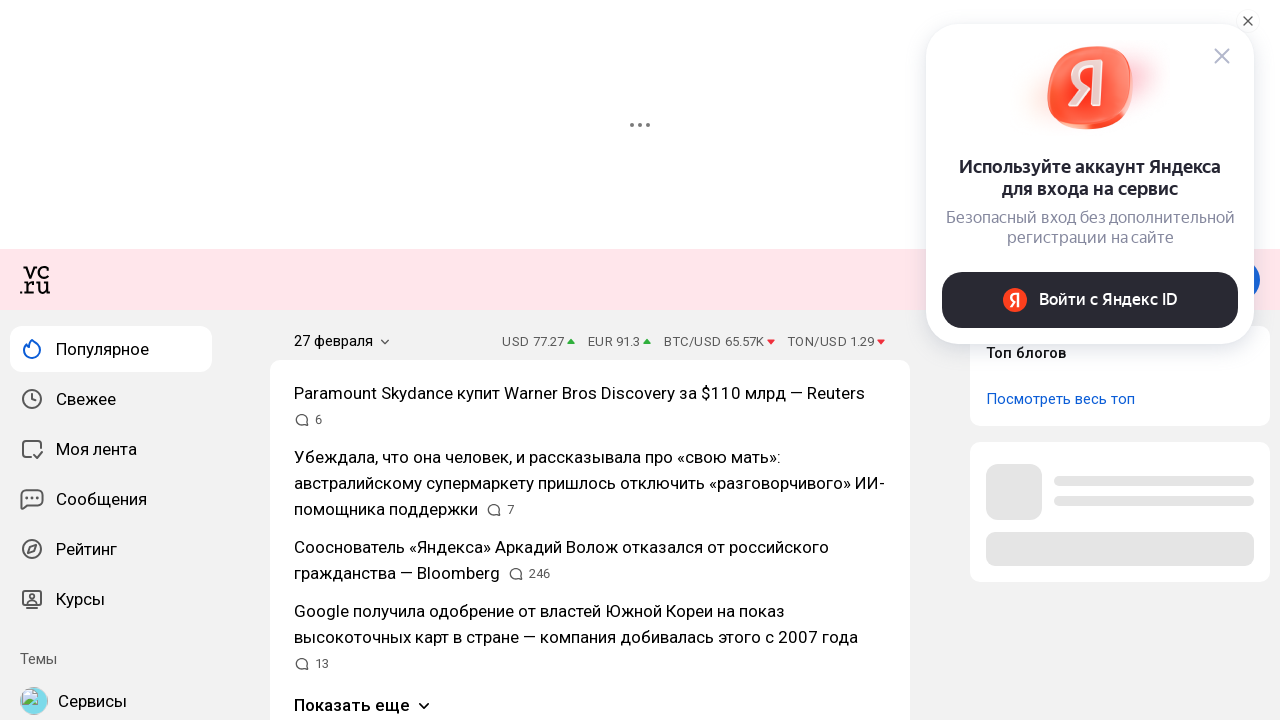

Waited for page to reach domcontentloaded state
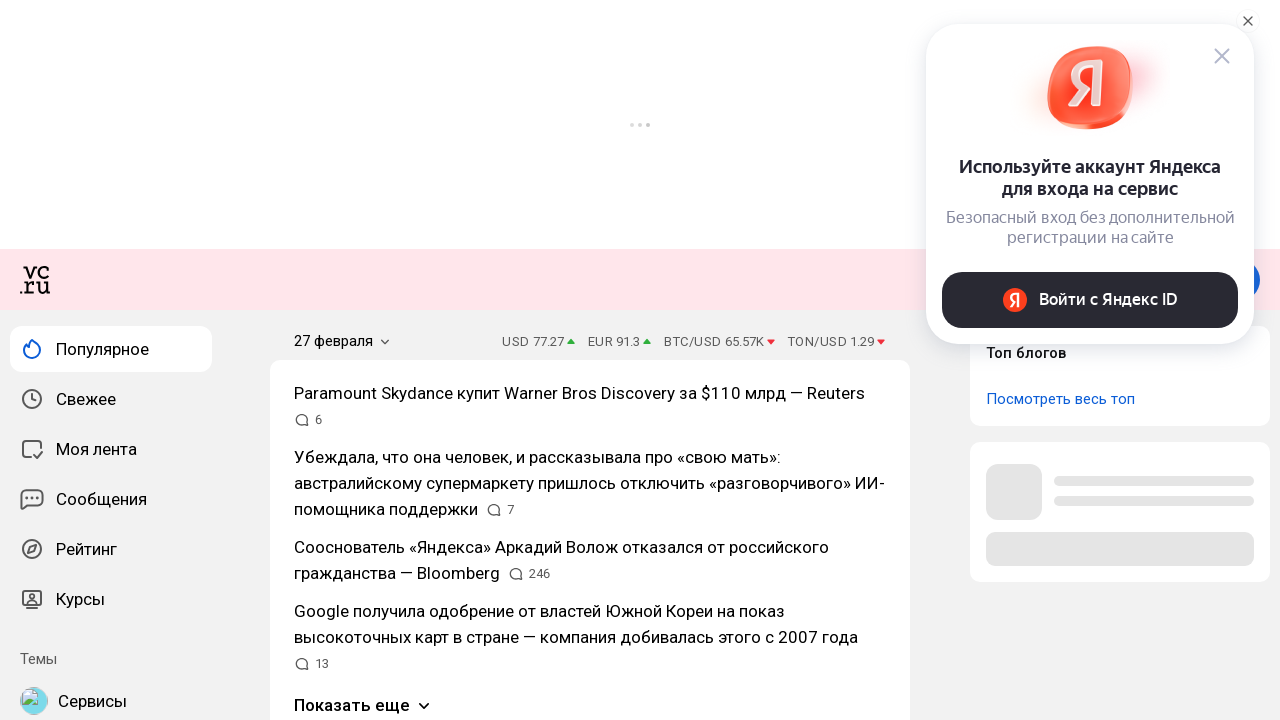

Retrieved page title: vc.ru — бизнес, технологии, идеи, модели роста, стартапы
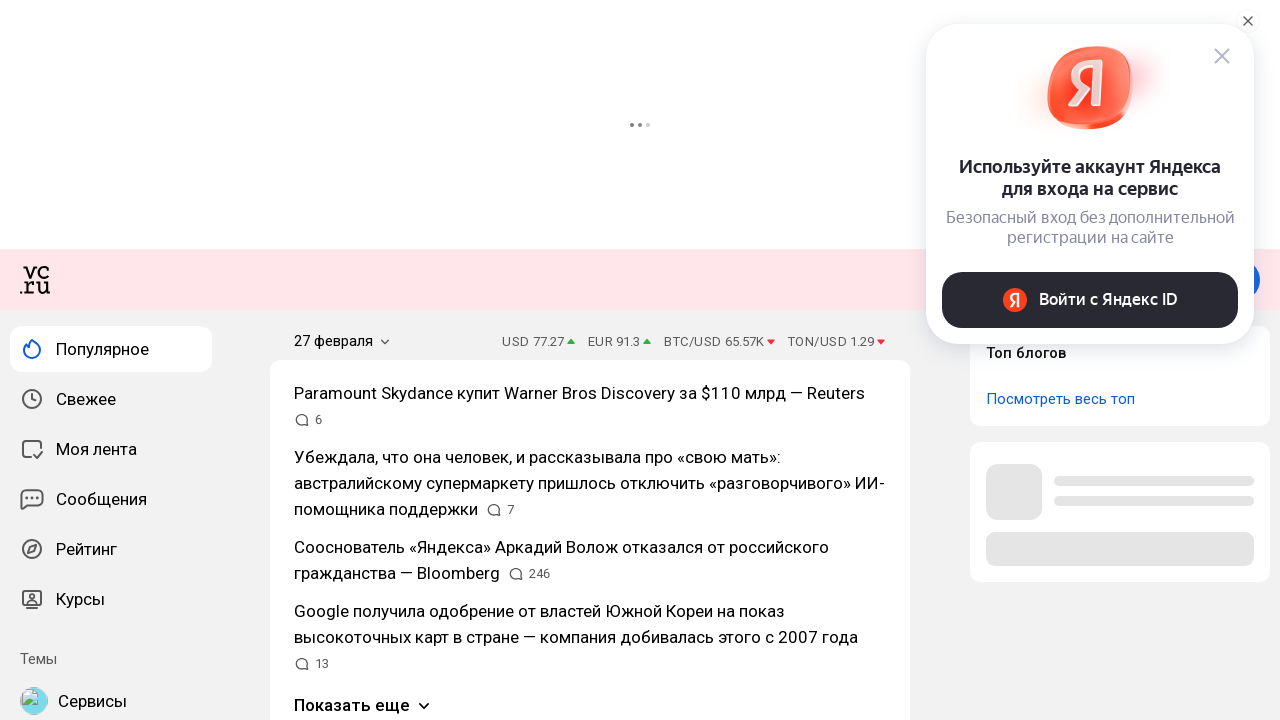

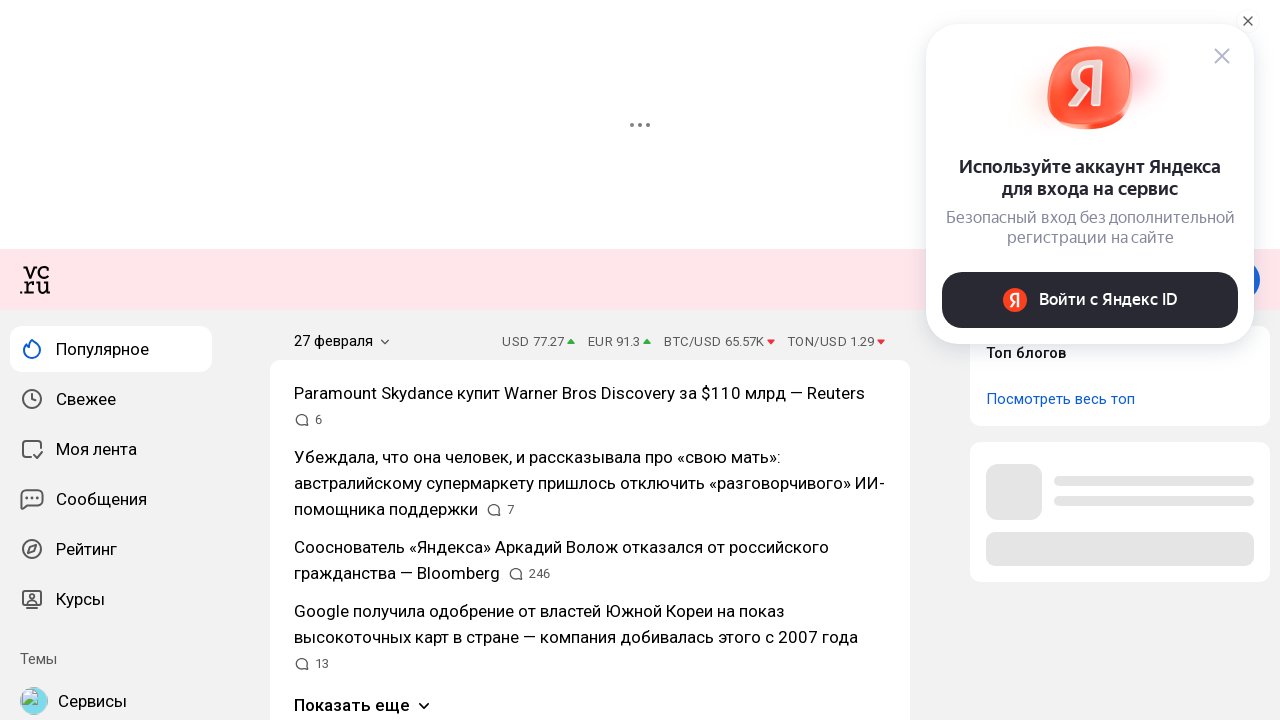